Tests hover functionality by hovering over an image and verifying hidden content becomes visible

Starting URL: https://the-internet.herokuapp.com/hovers

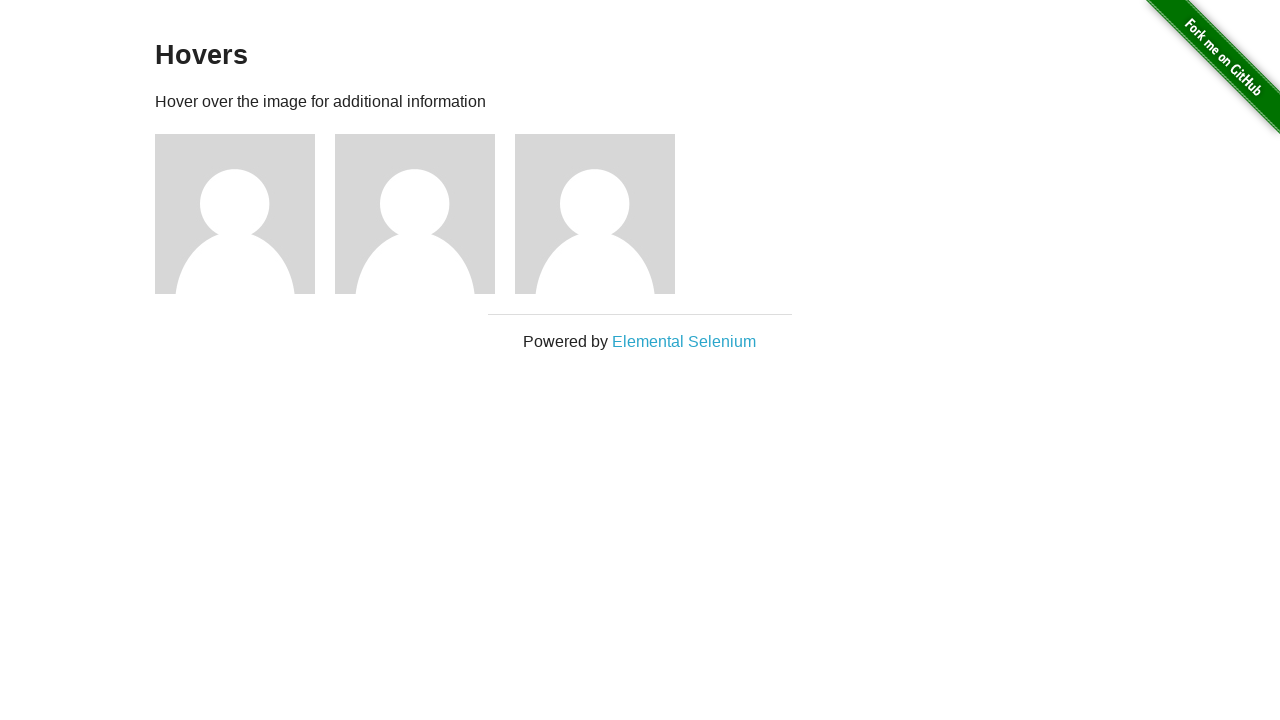

Page fully loaded with network idle state
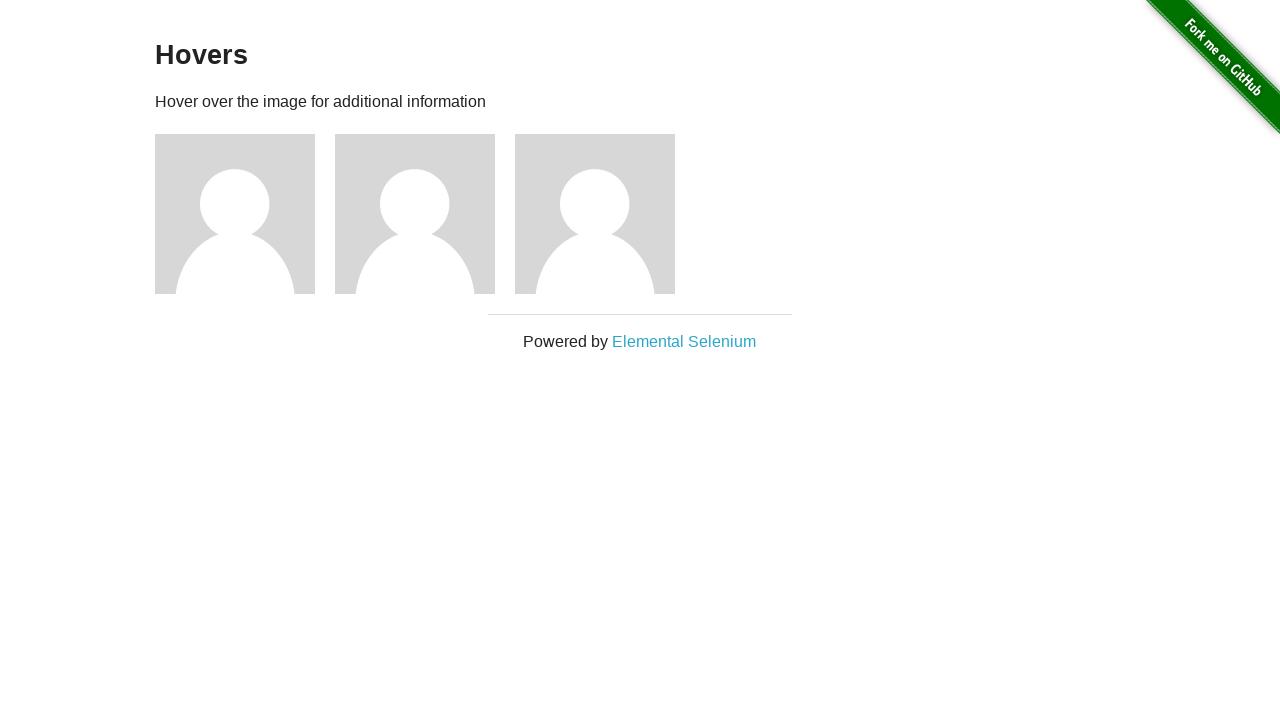

Hovered over the third figure image at (235, 214) on div.figure:nth-child(3) > img:nth-child(1)
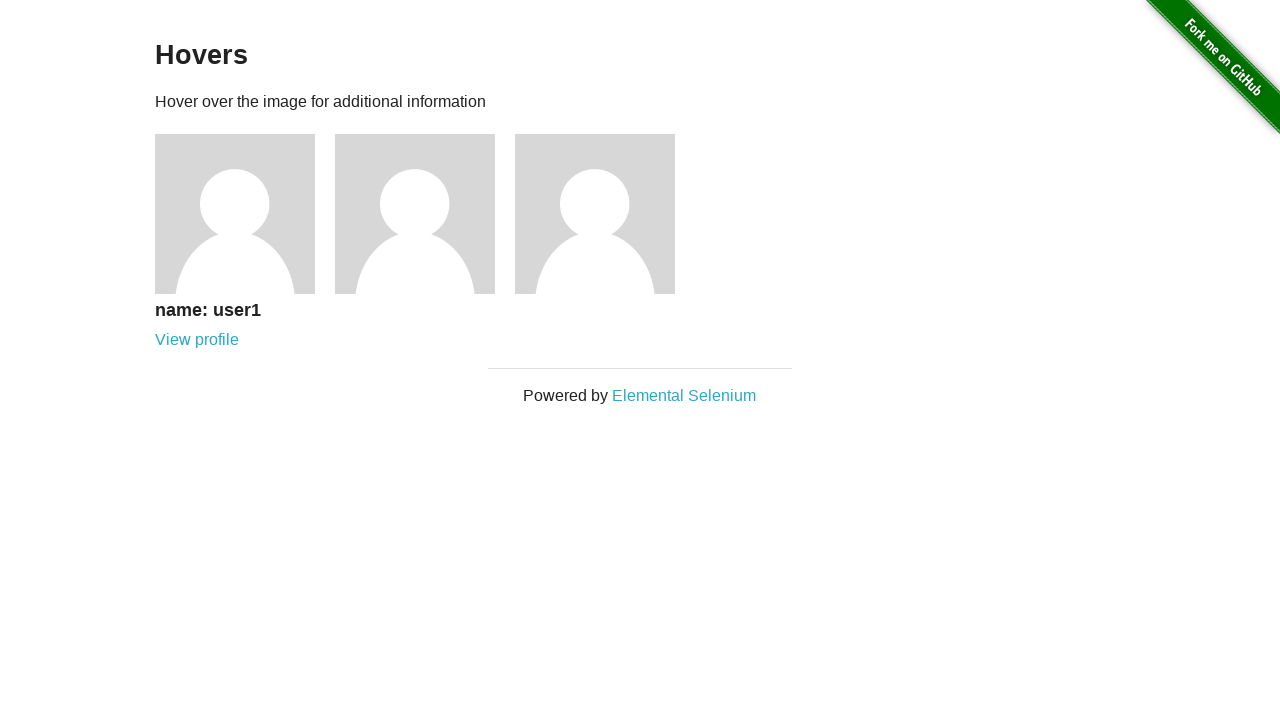

Hidden user link became visible after hover
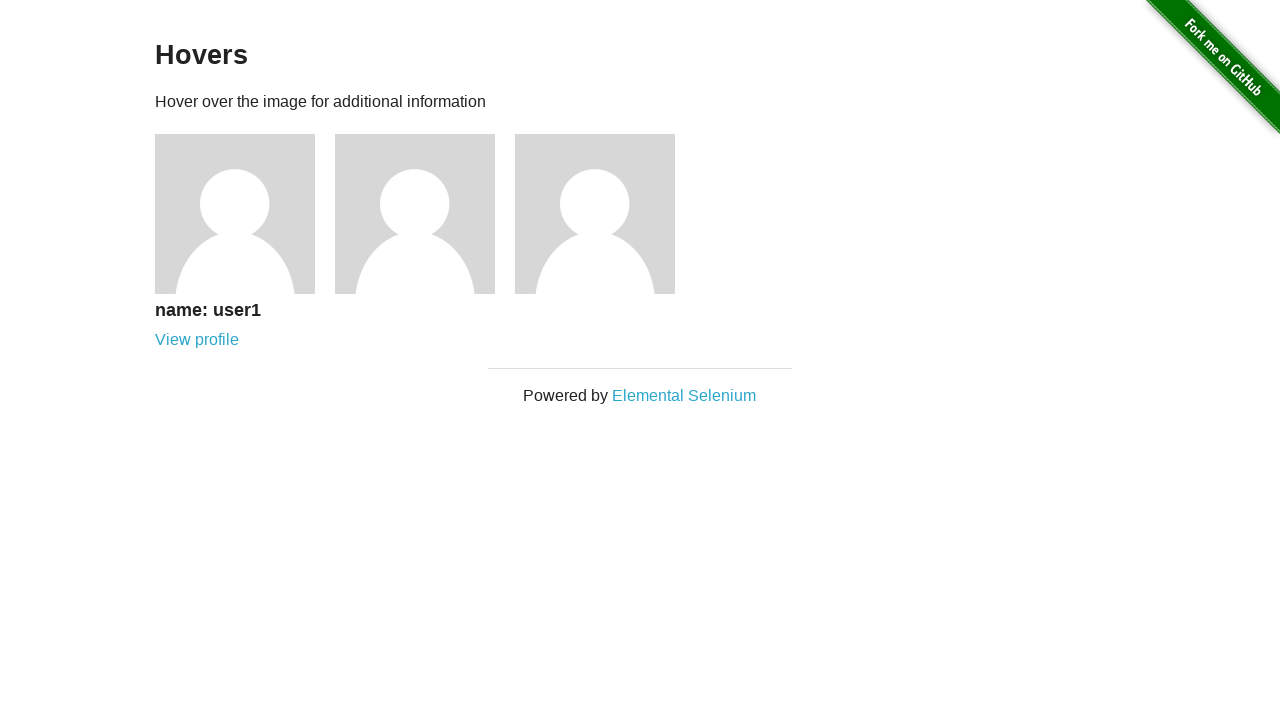

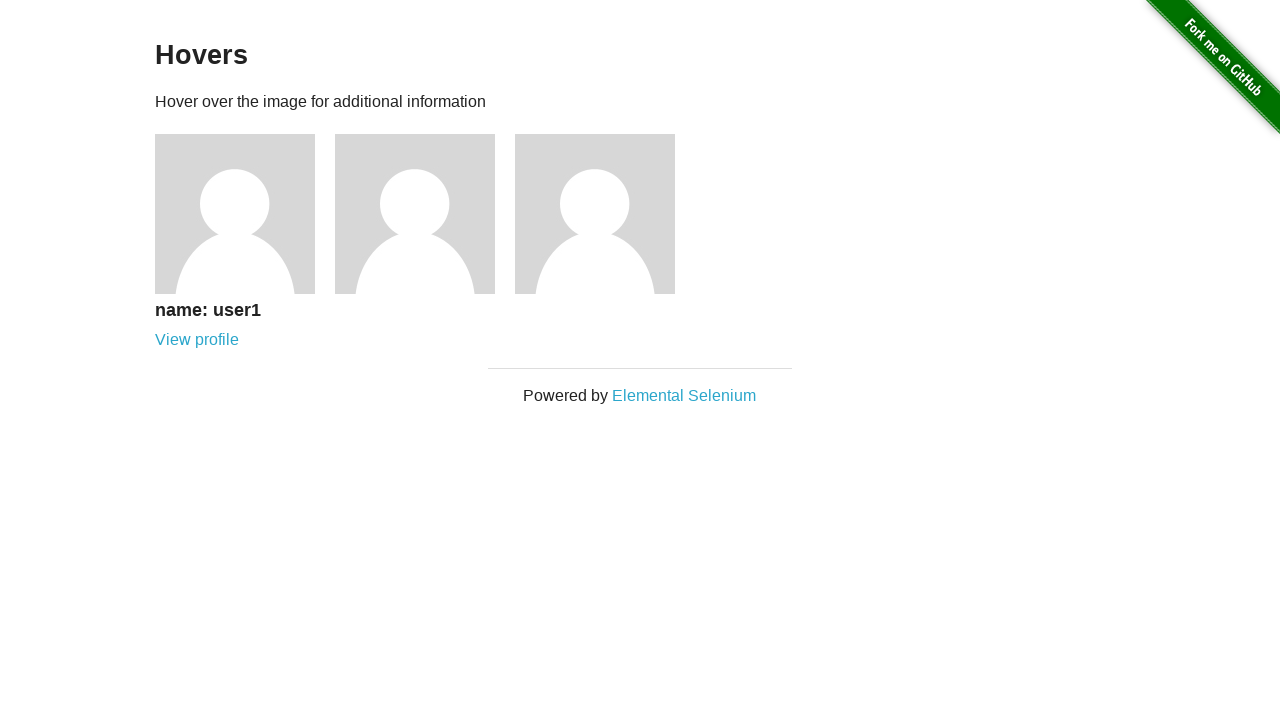